Tests applying an invalid promo code during checkout and verifies the error message is displayed

Starting URL: https://shopdemo.e-junkie.com/

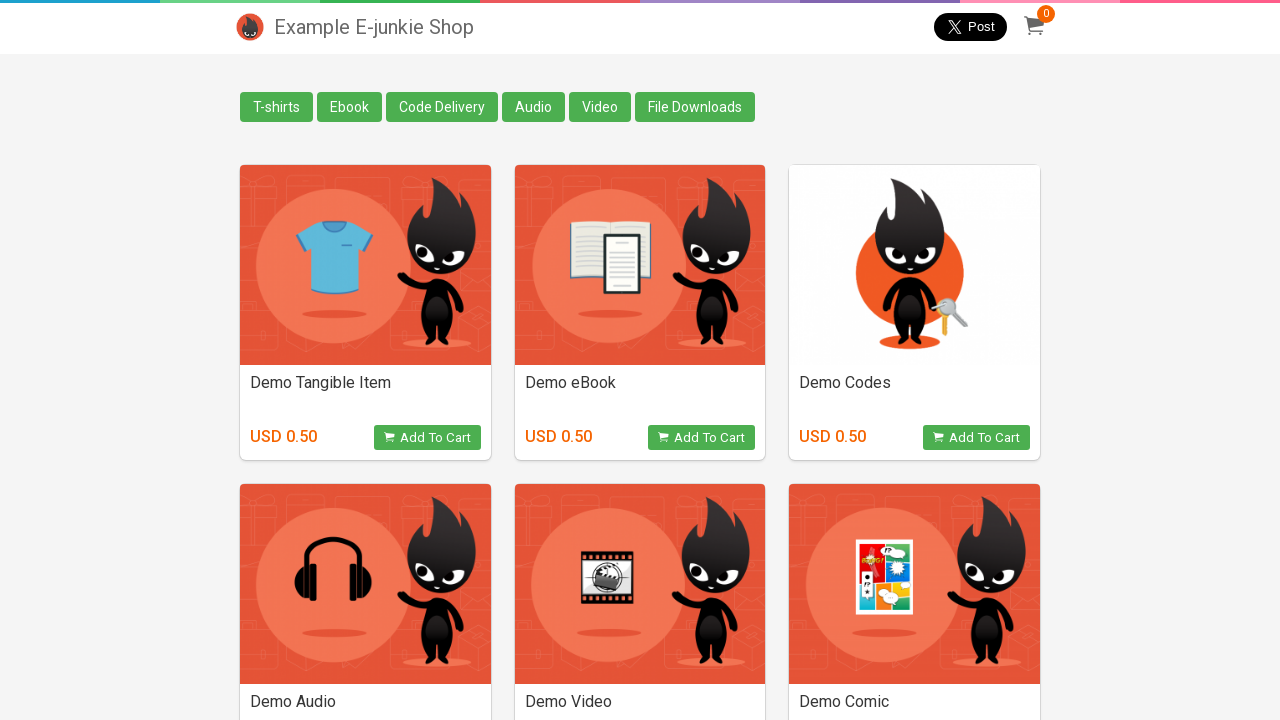

Clicked add to cart button for ebook product at (702, 438) on (//button[@class='view_product'])[2]
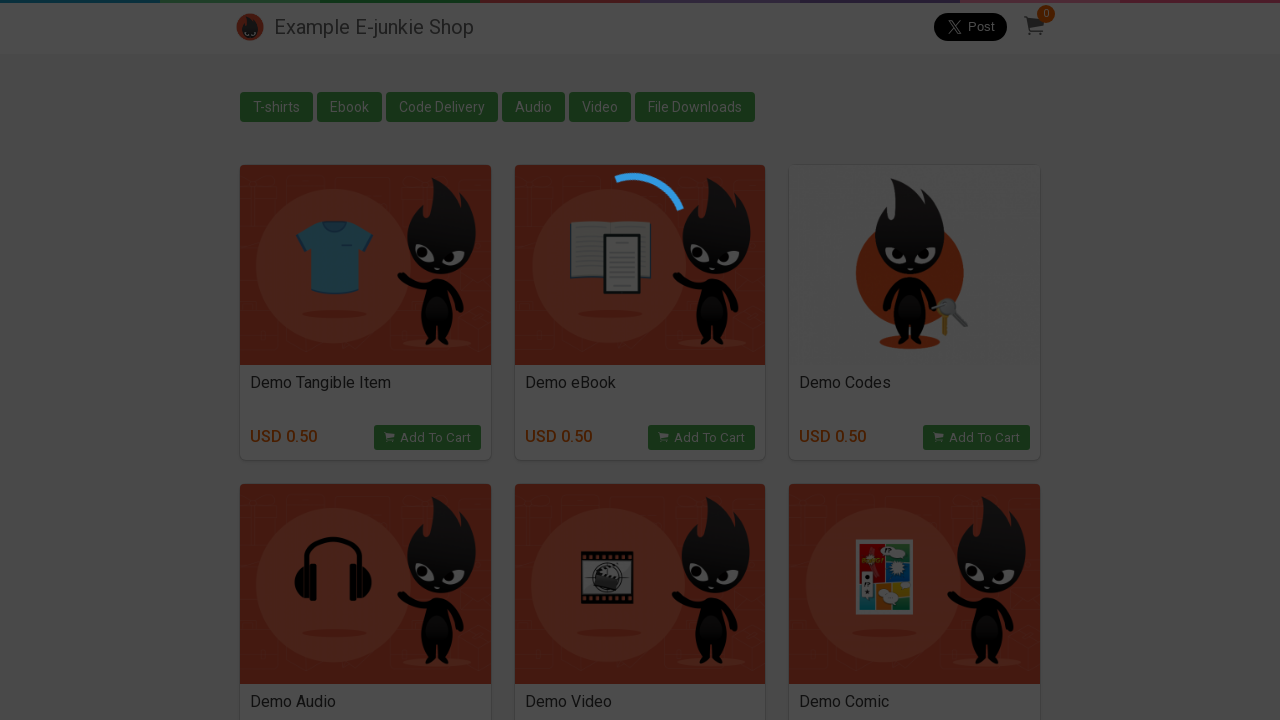

Checkout iframe loaded
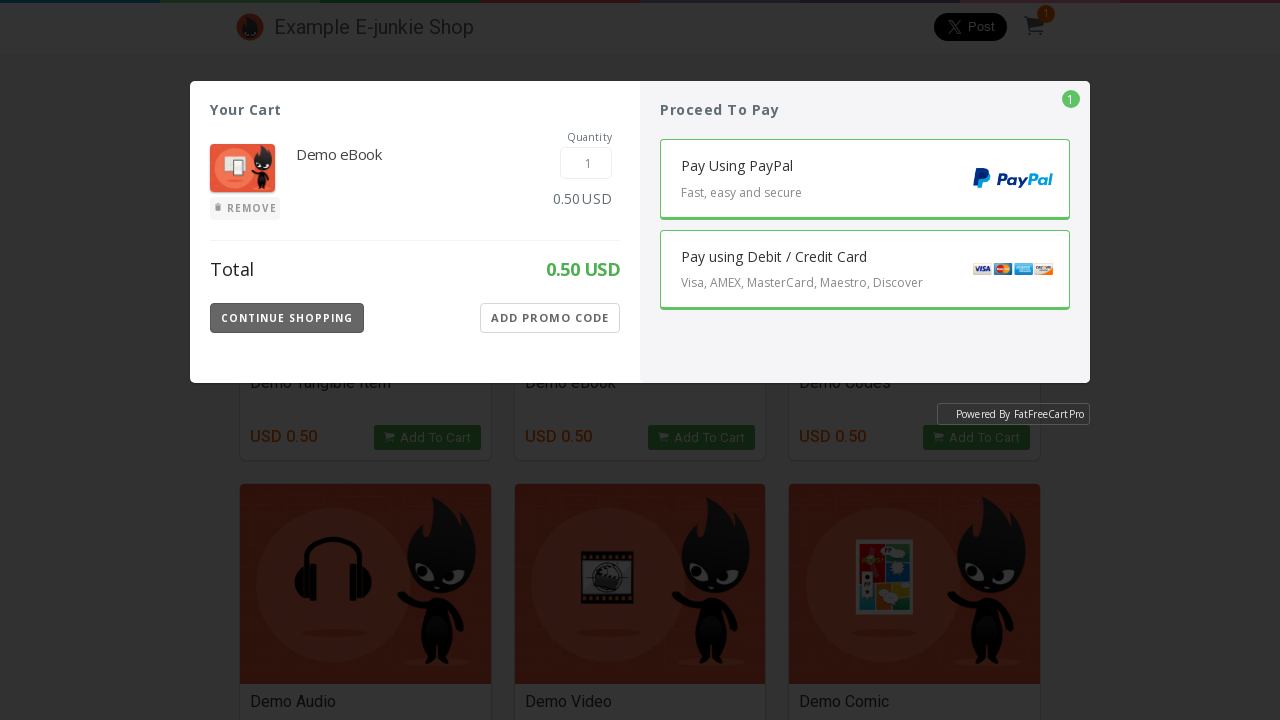

Located checkout iframe frame
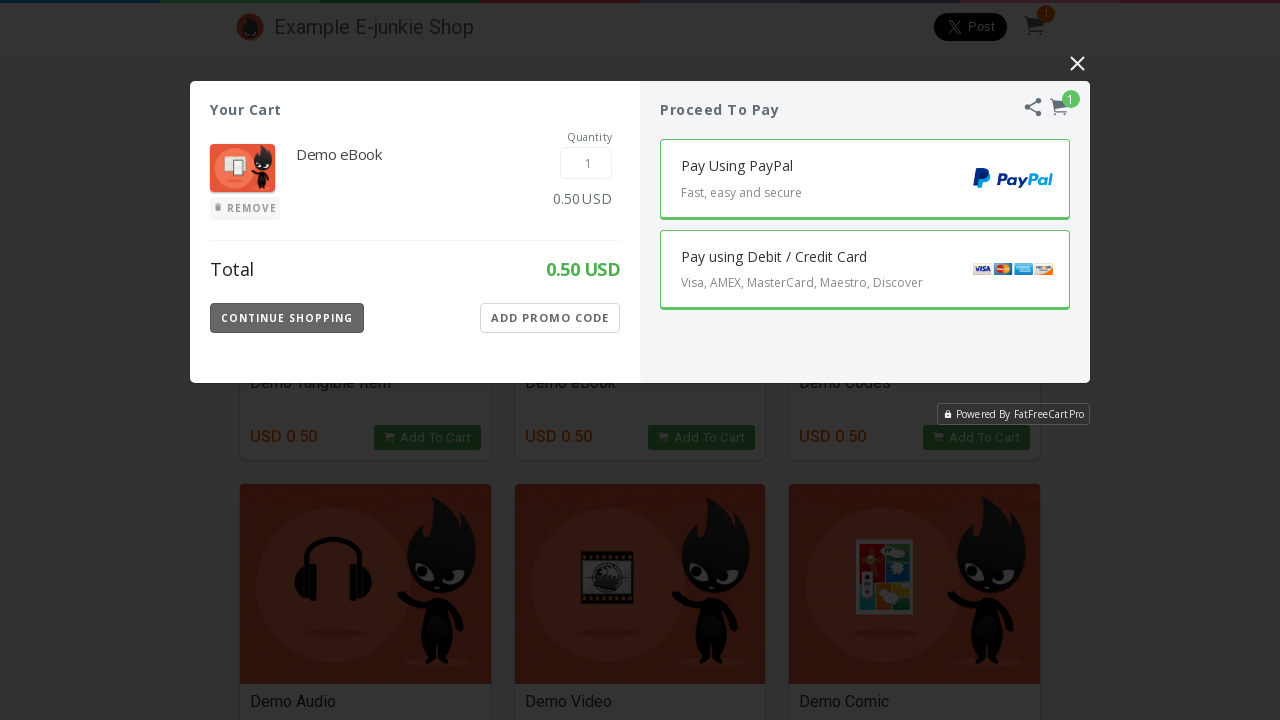

Clicked promo code button to reveal input field at (550, 318) on xpath=//iframe[@class='EJIframeV3 EJOverlayV3'] >> internal:control=enter-frame 
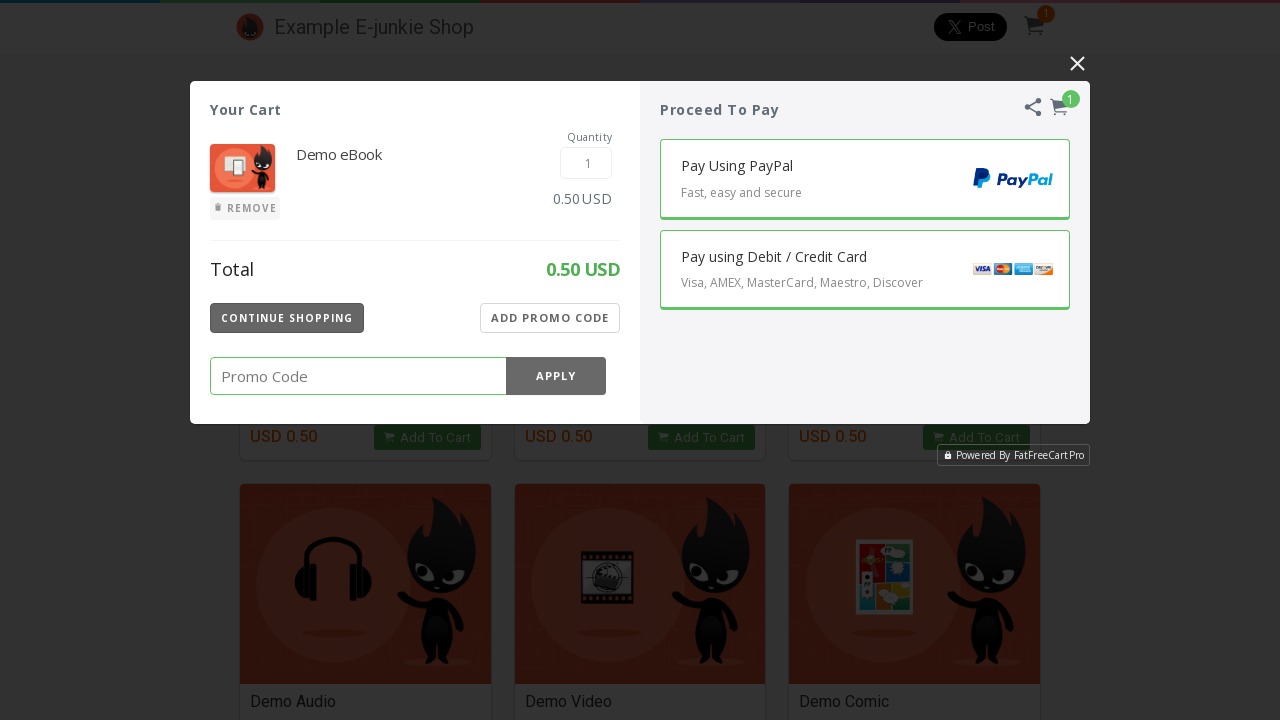

Entered invalid promo code '1214' on xpath=//iframe[@class='EJIframeV3 EJOverlayV3'] >> internal:control=enter-frame 
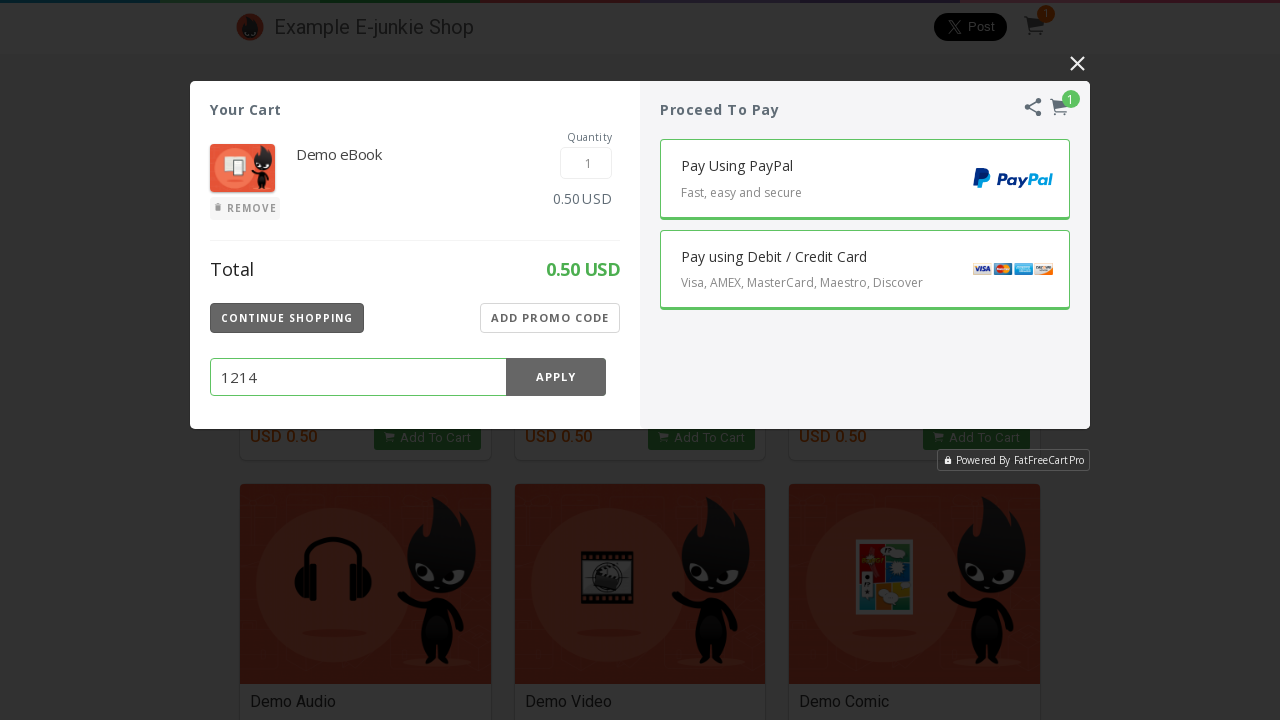

Clicked button to apply promo code at (556, 377) on xpath=//iframe[@class='EJIframeV3 EJOverlayV3'] >> internal:control=enter-frame 
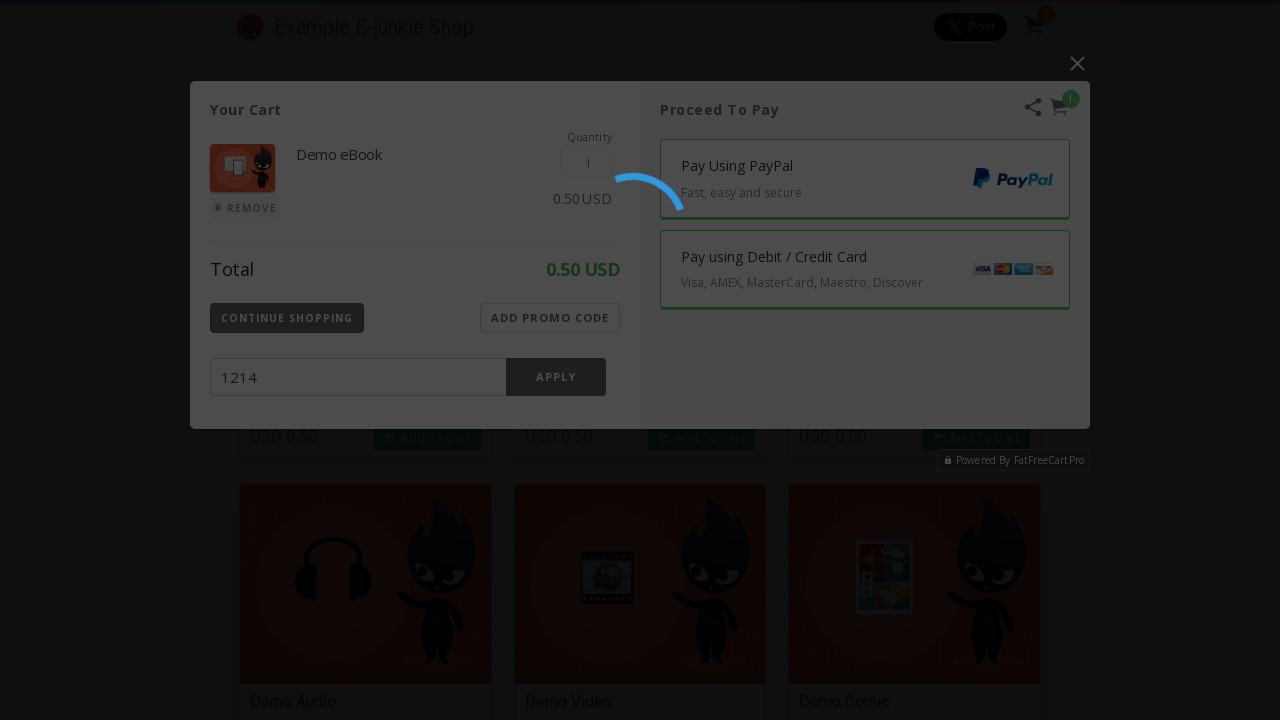

Invalid promo code error message displayed
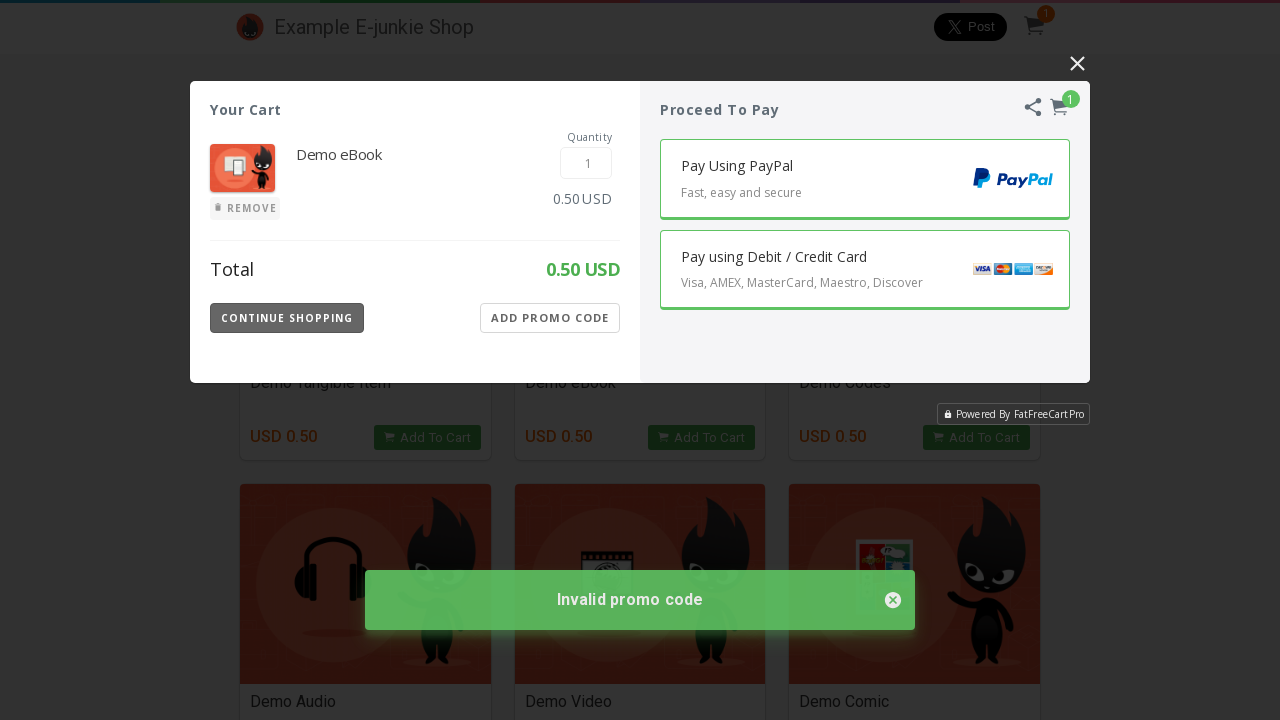

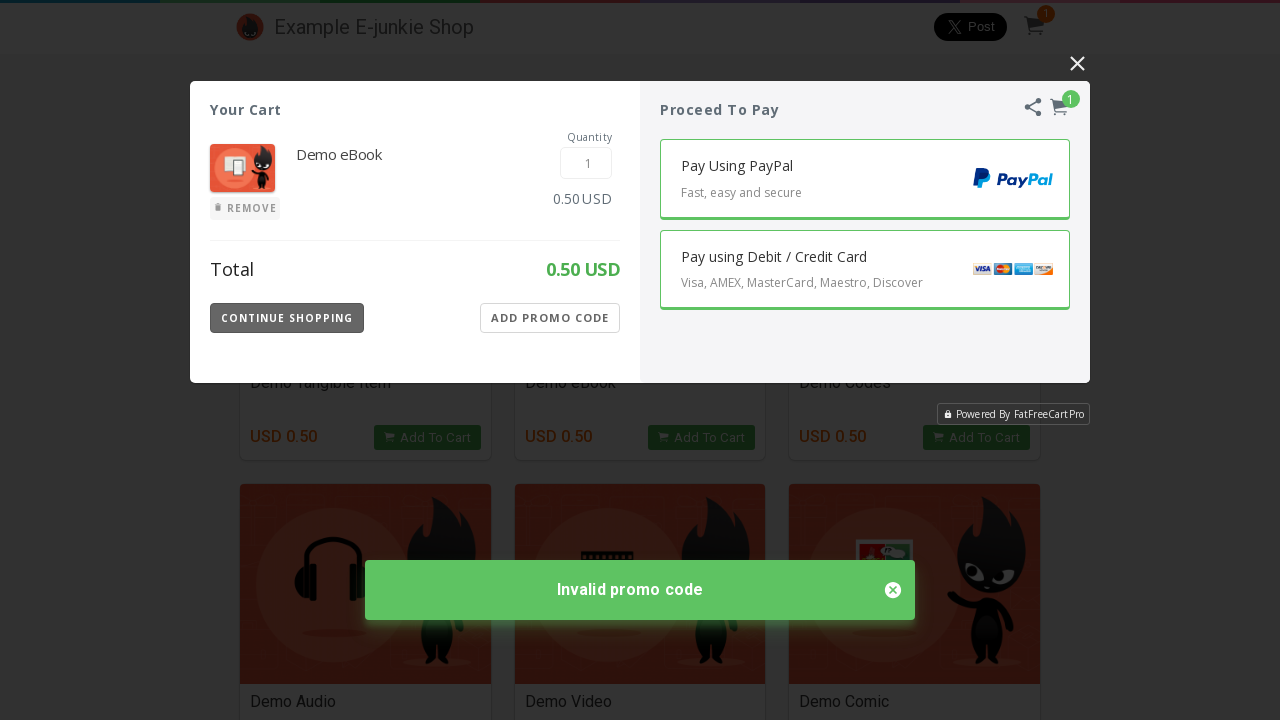